Tests working with multiple browser windows using an alternative approach - stores the original window handle before clicking, then identifies the new window by finding the handle that differs from the original

Starting URL: https://the-internet.herokuapp.com/windows

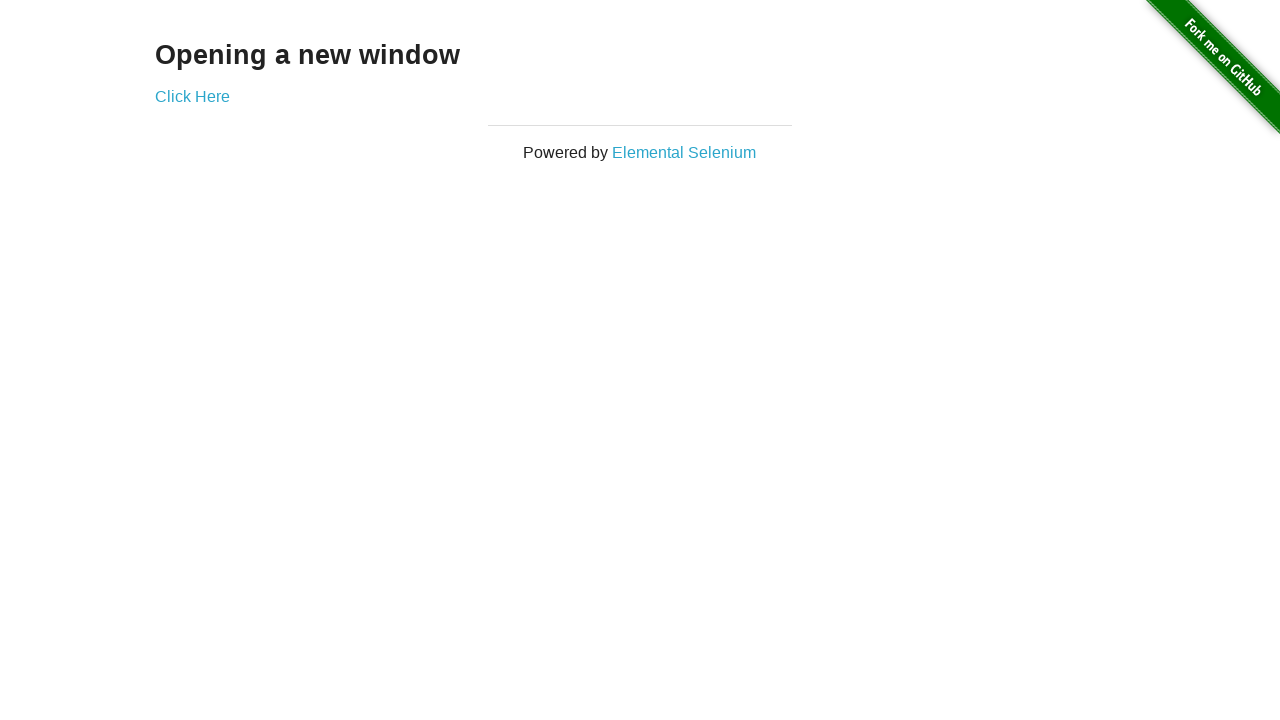

Clicked link to open new window at (192, 96) on .example a
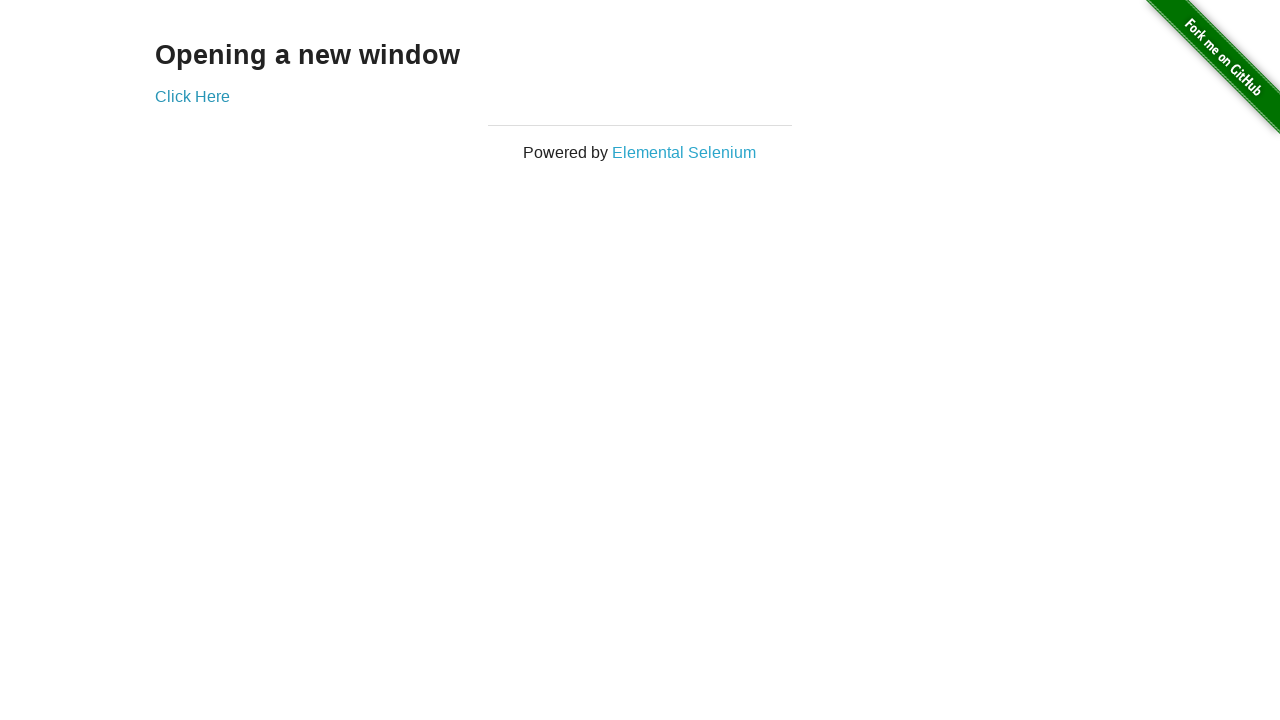

Captured new page/window handle
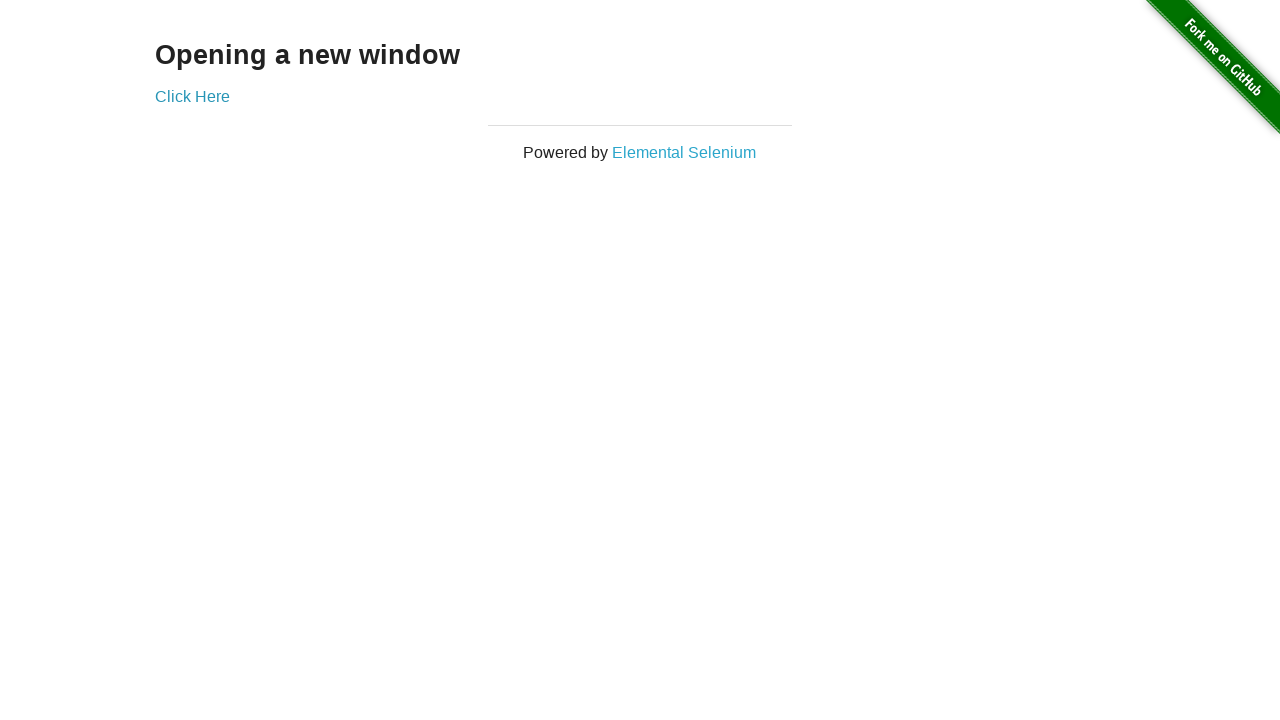

New page finished loading
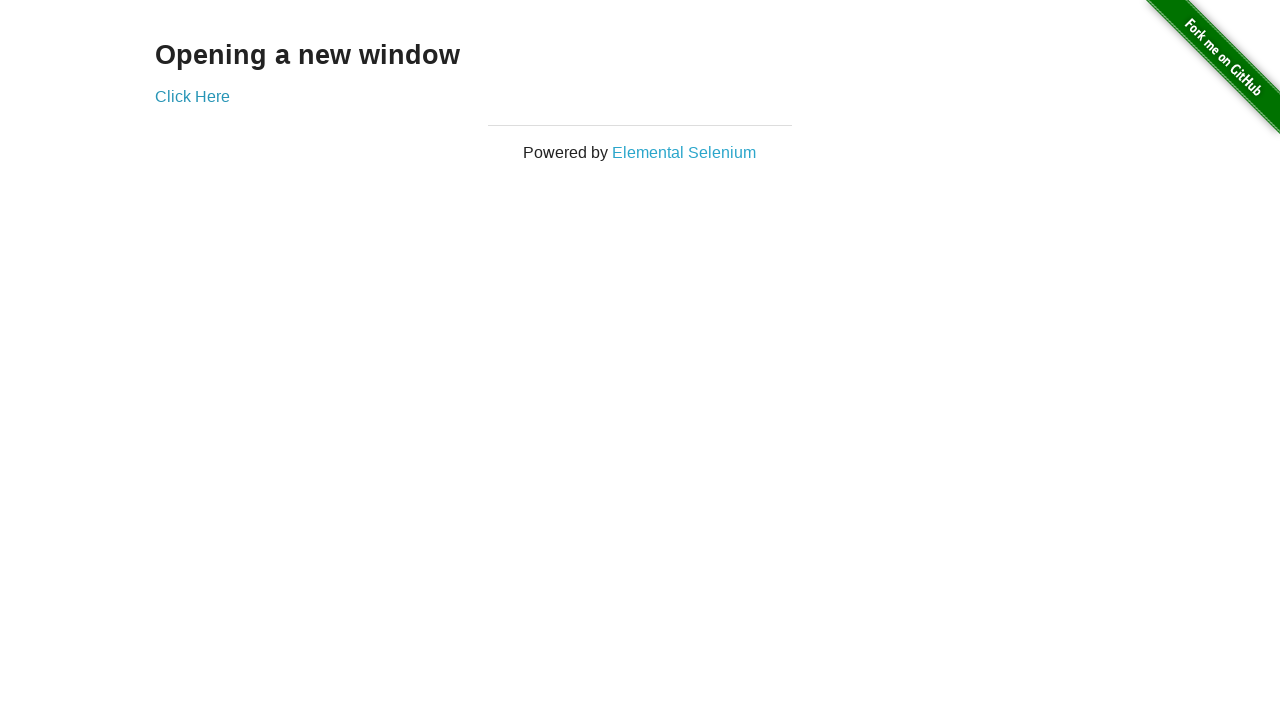

Verified original page title is 'The Internet'
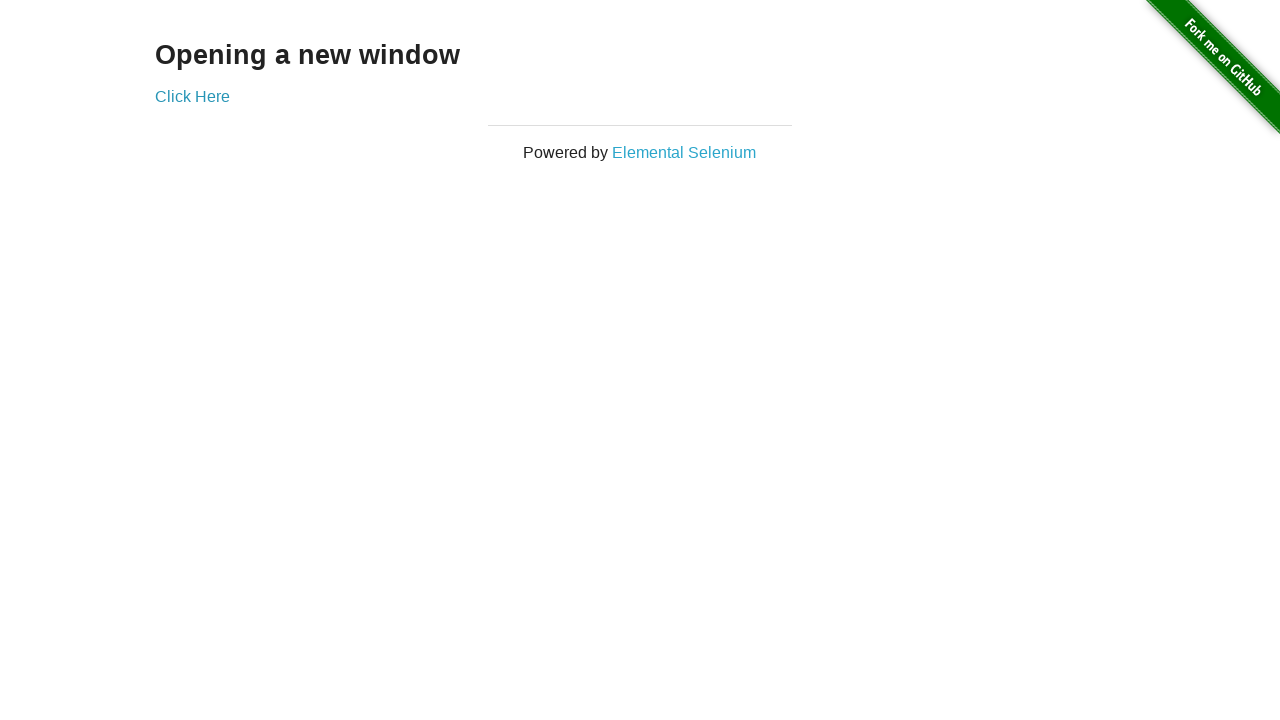

Verified new window title is 'New Window'
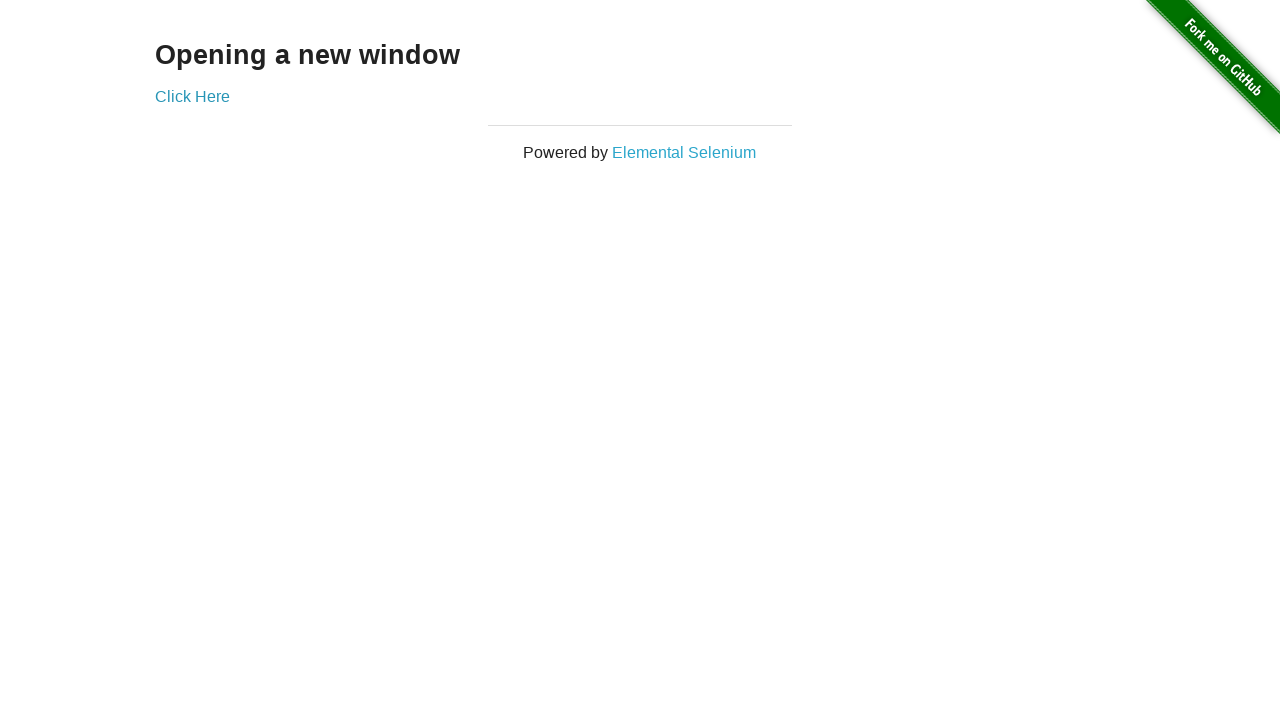

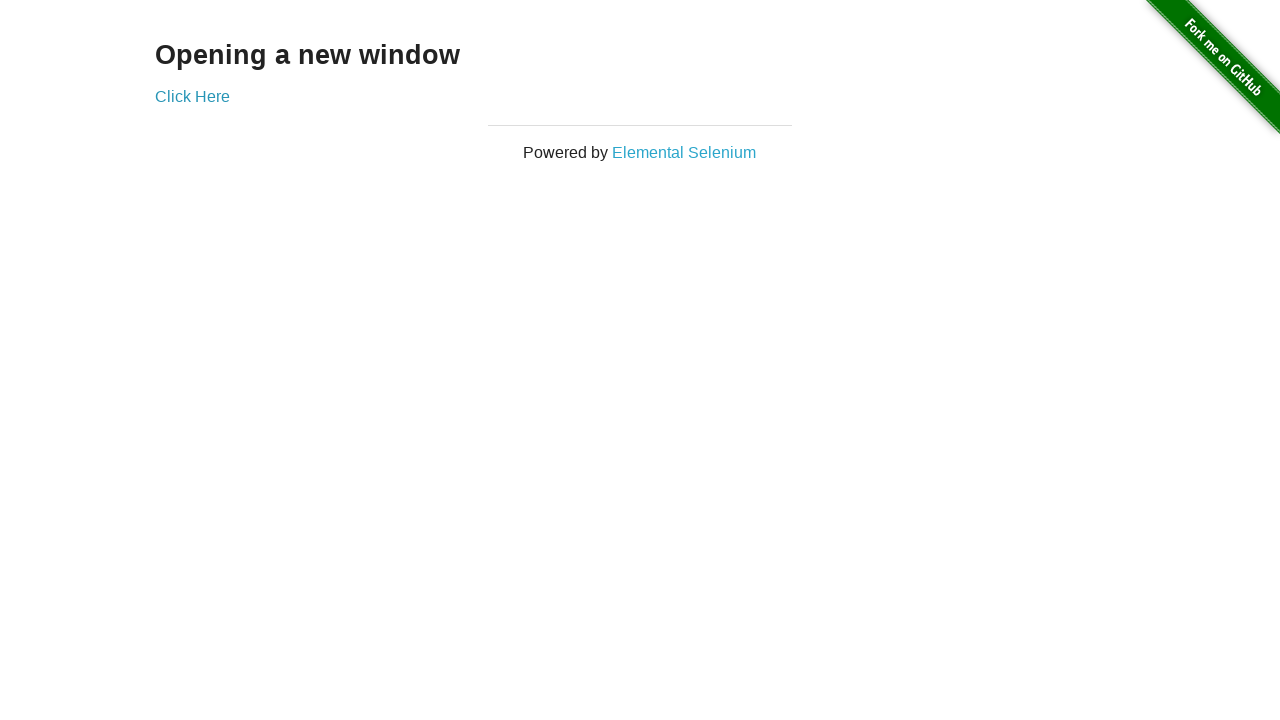